Tests navigation to multiple pages on the Selenium website by clicking different links and verifying the page titles

Starting URL: https://www.selenium.dev/

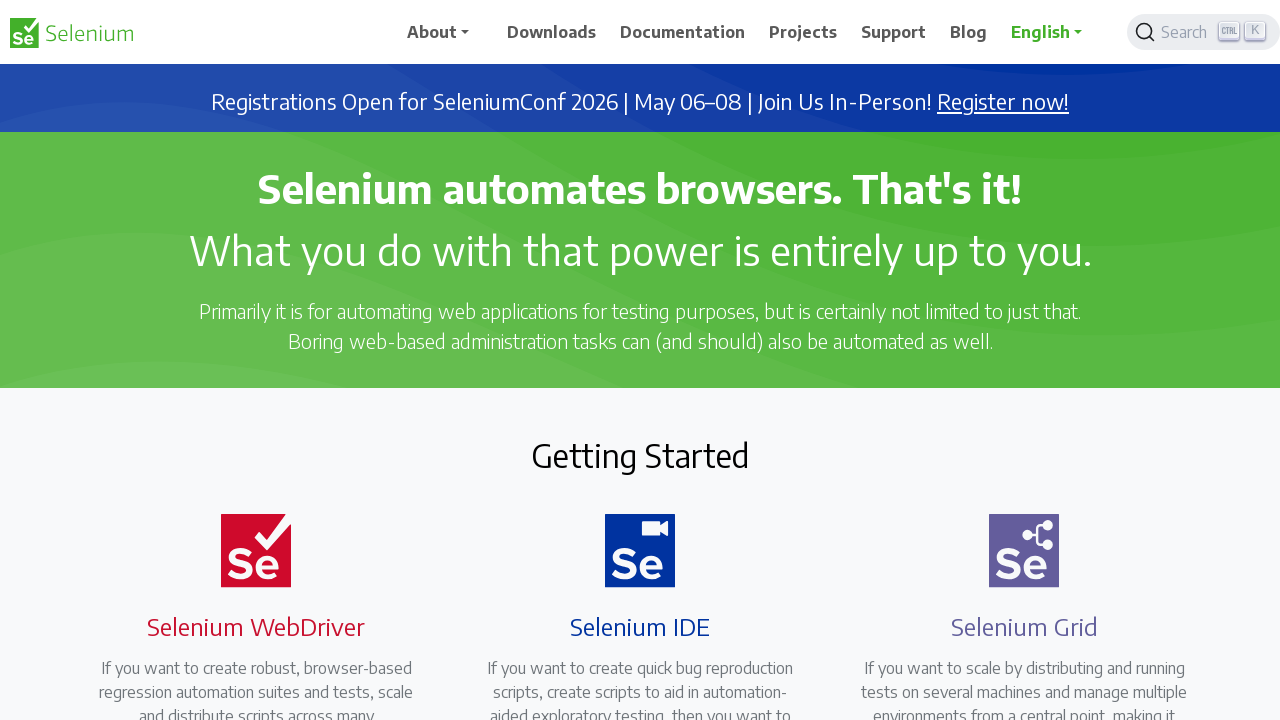

Clicked on Projects link at (803, 32) on text=Projects
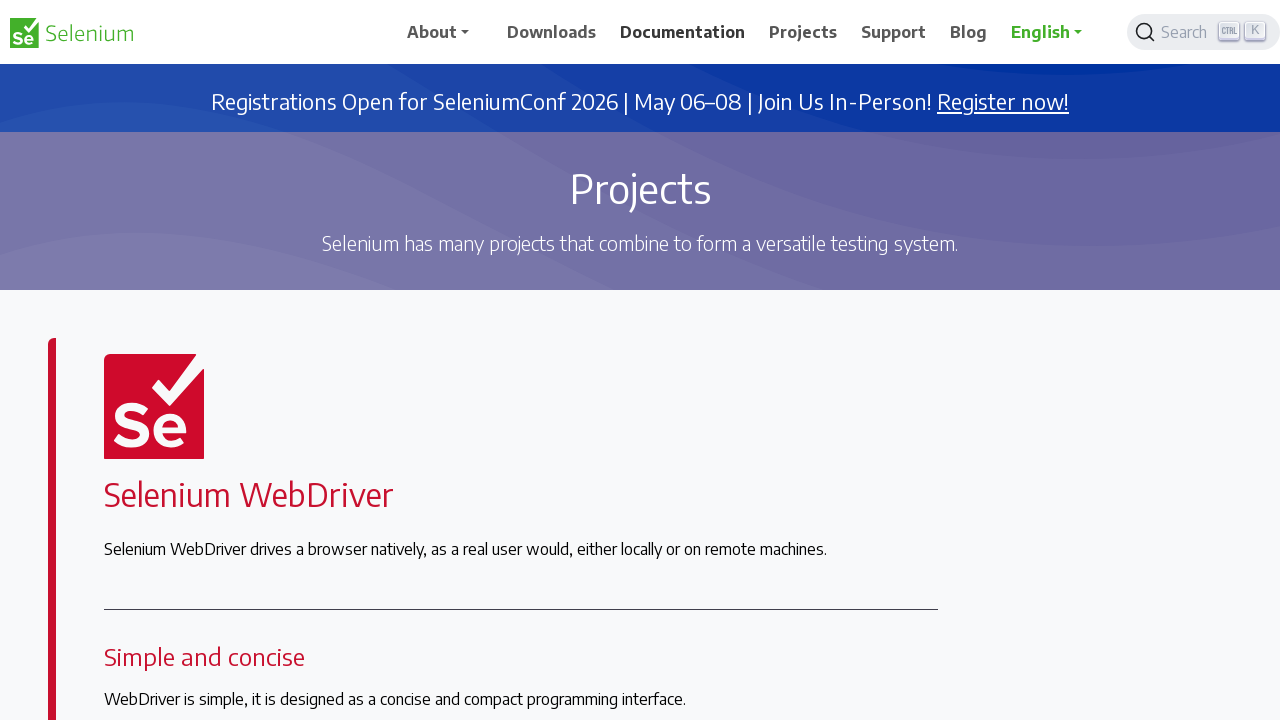

Projects page loaded and network idle
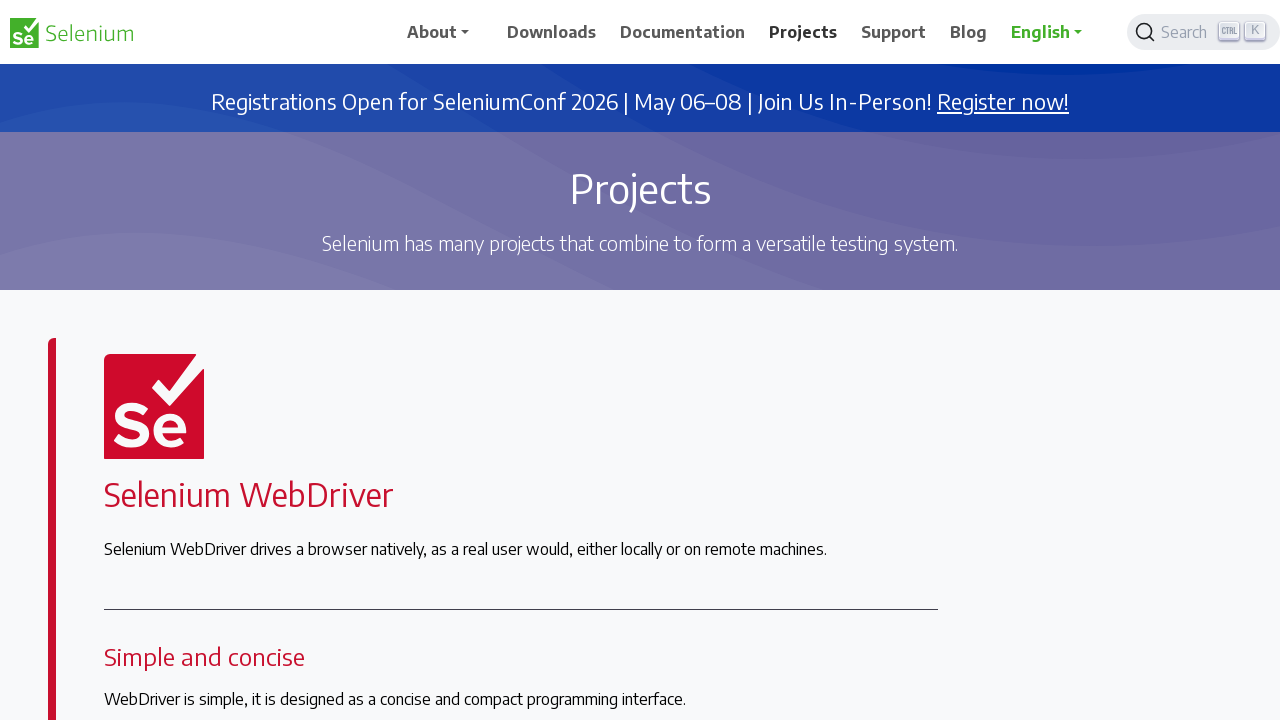

Verified 'Projects' appears in page title
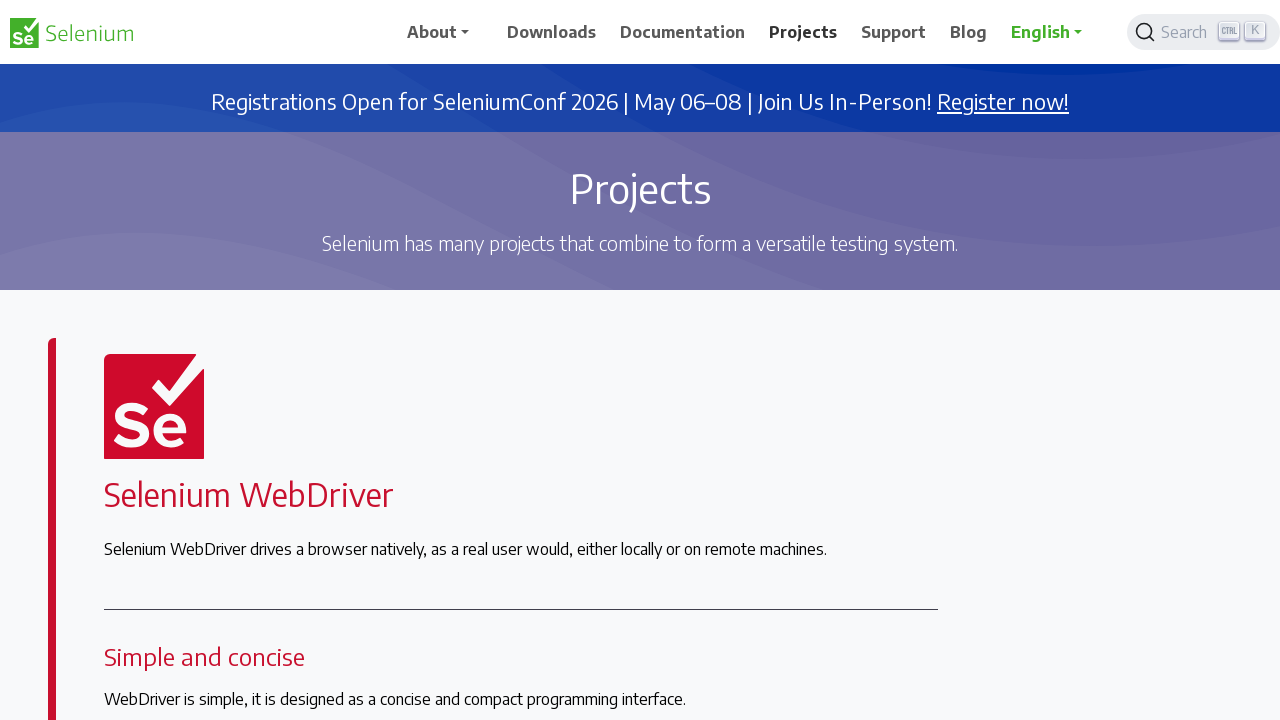

Navigated back to Selenium homepage
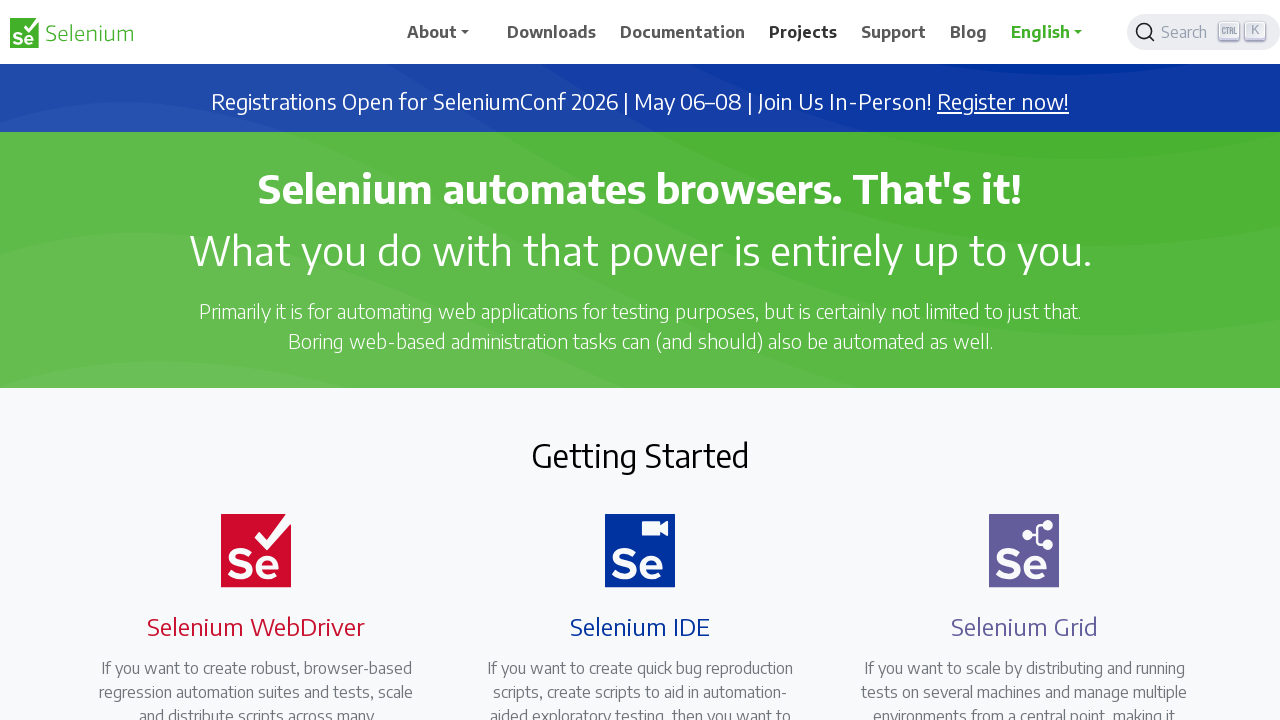

Clicked on Documentation link at (683, 32) on text=Documentation
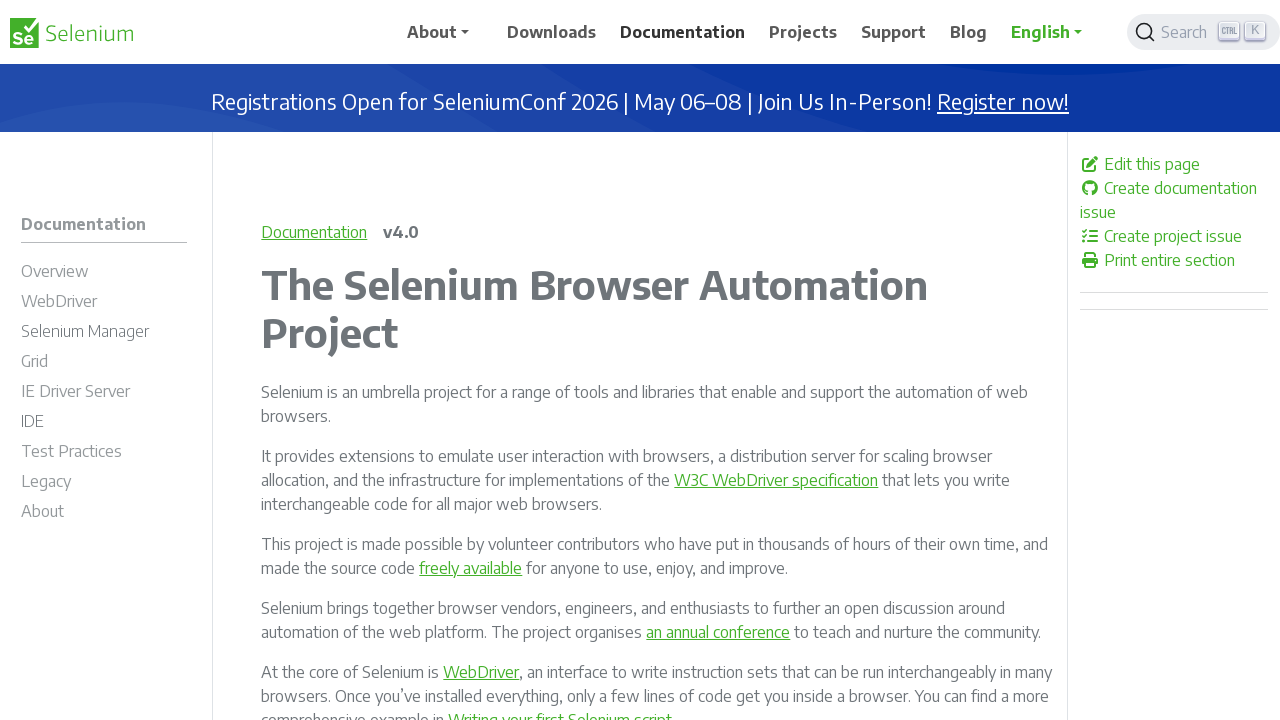

Documentation page loaded and network idle
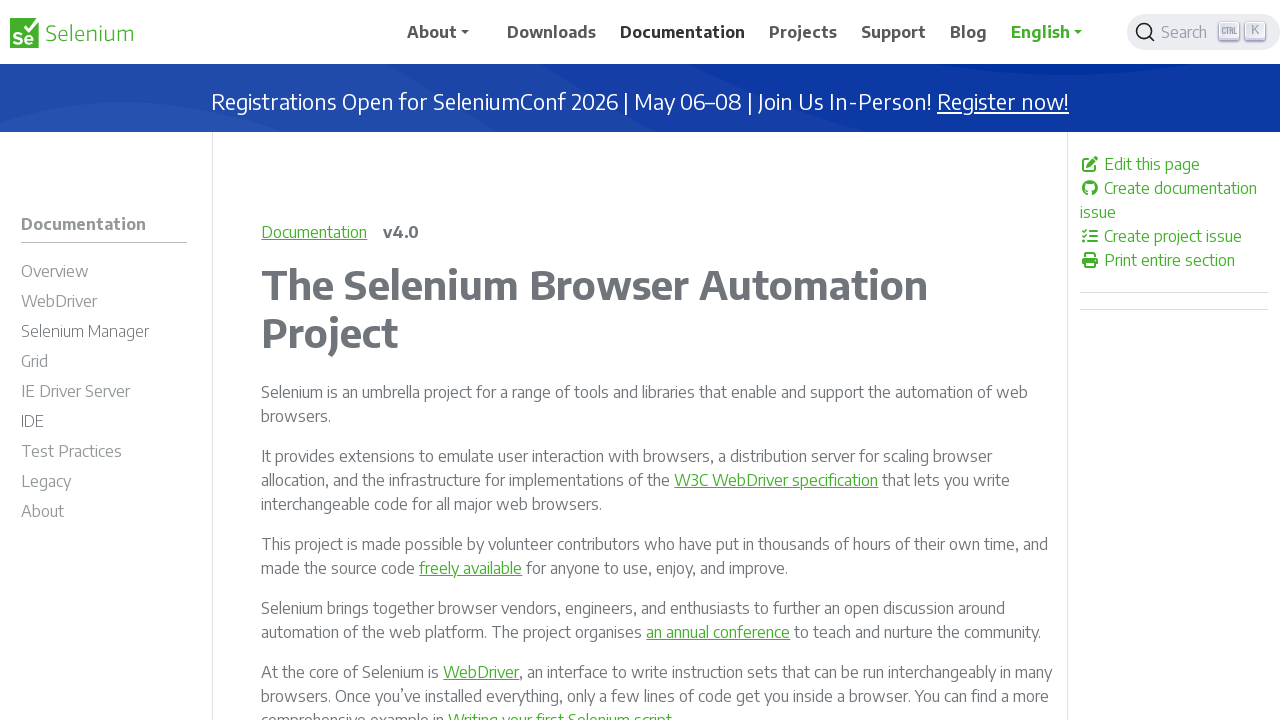

Verified 'The Selenium Browser Automation Project' appears in page title
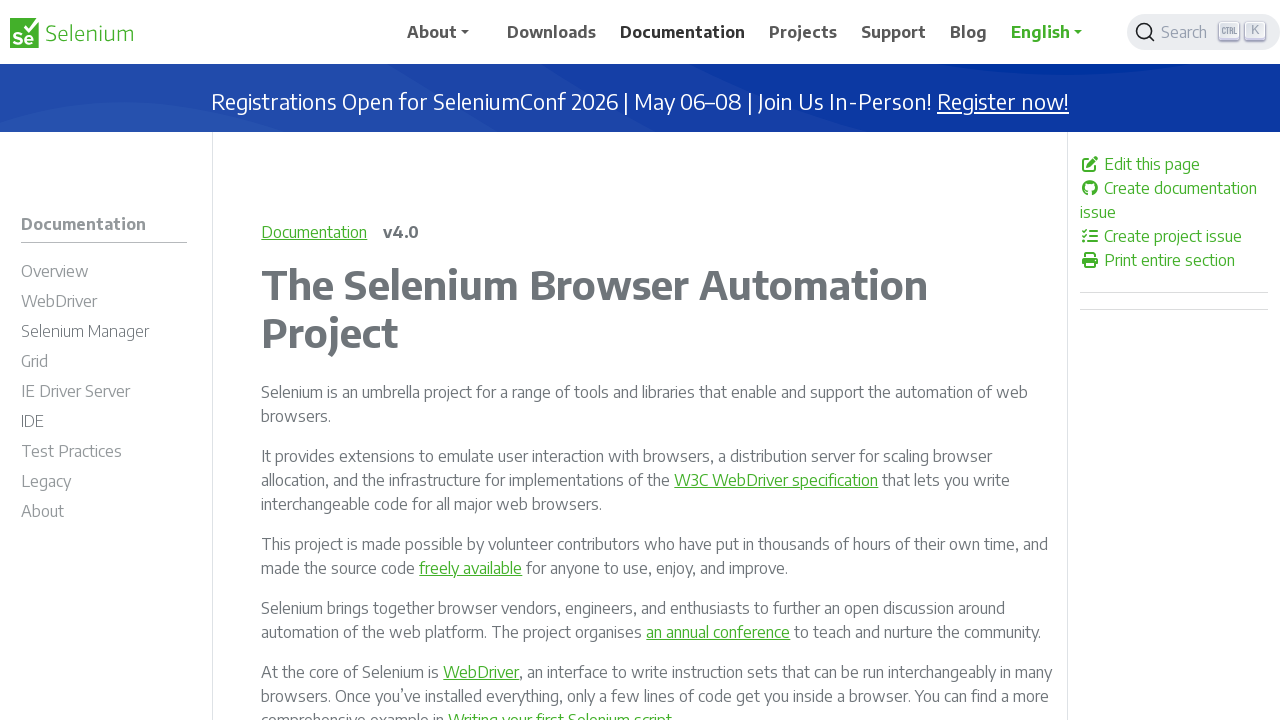

Navigated back to Selenium homepage
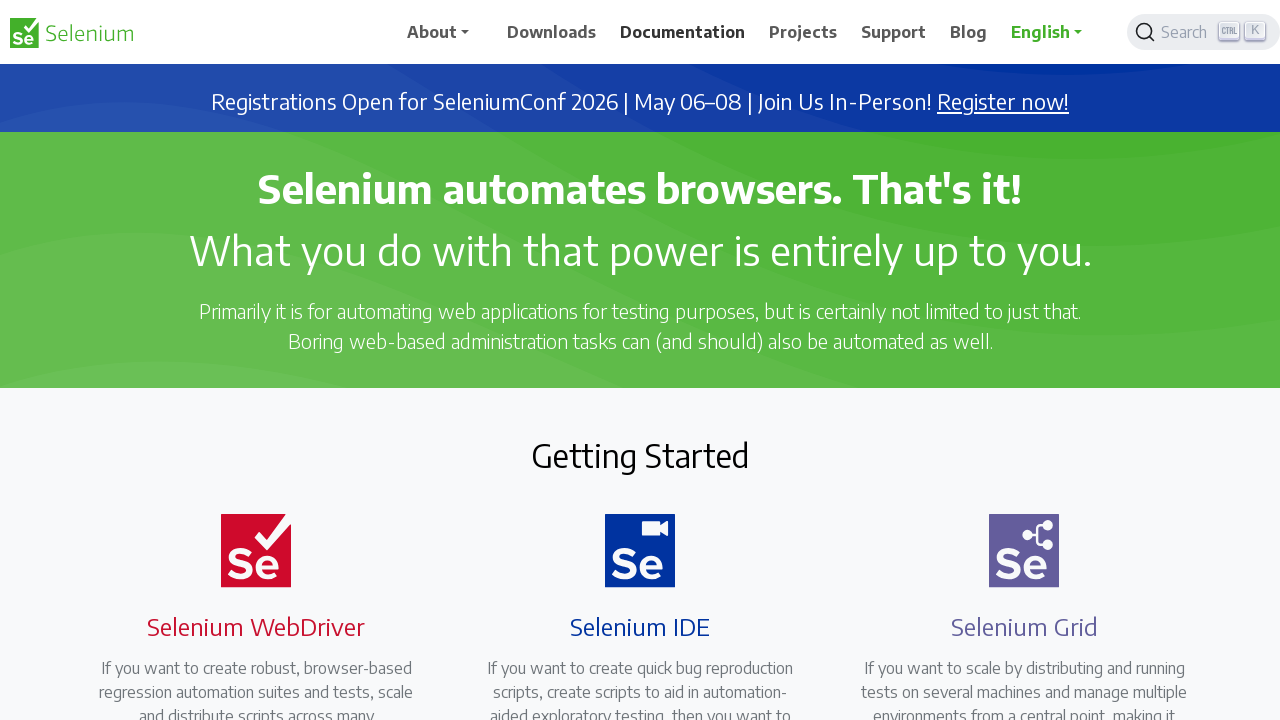

Clicked on Blog link at (969, 32) on text=Blog
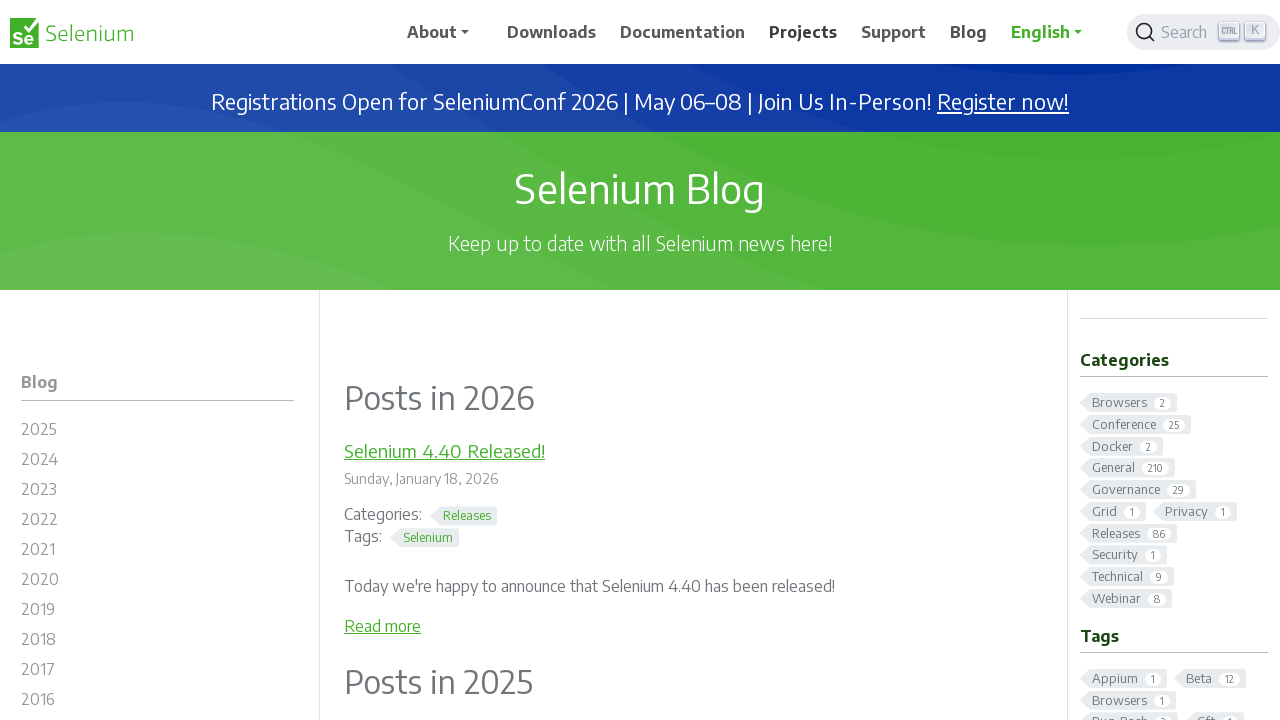

Blog page loaded and network idle
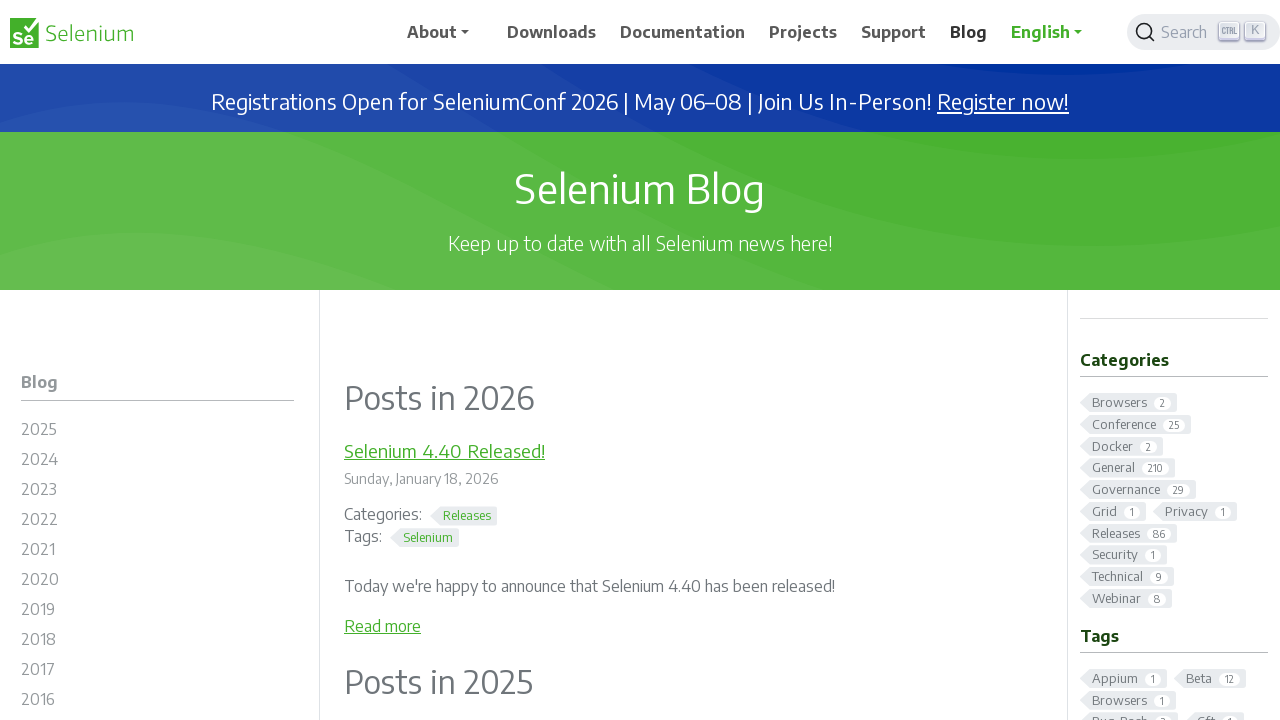

Verified 'Blog' appears in page title
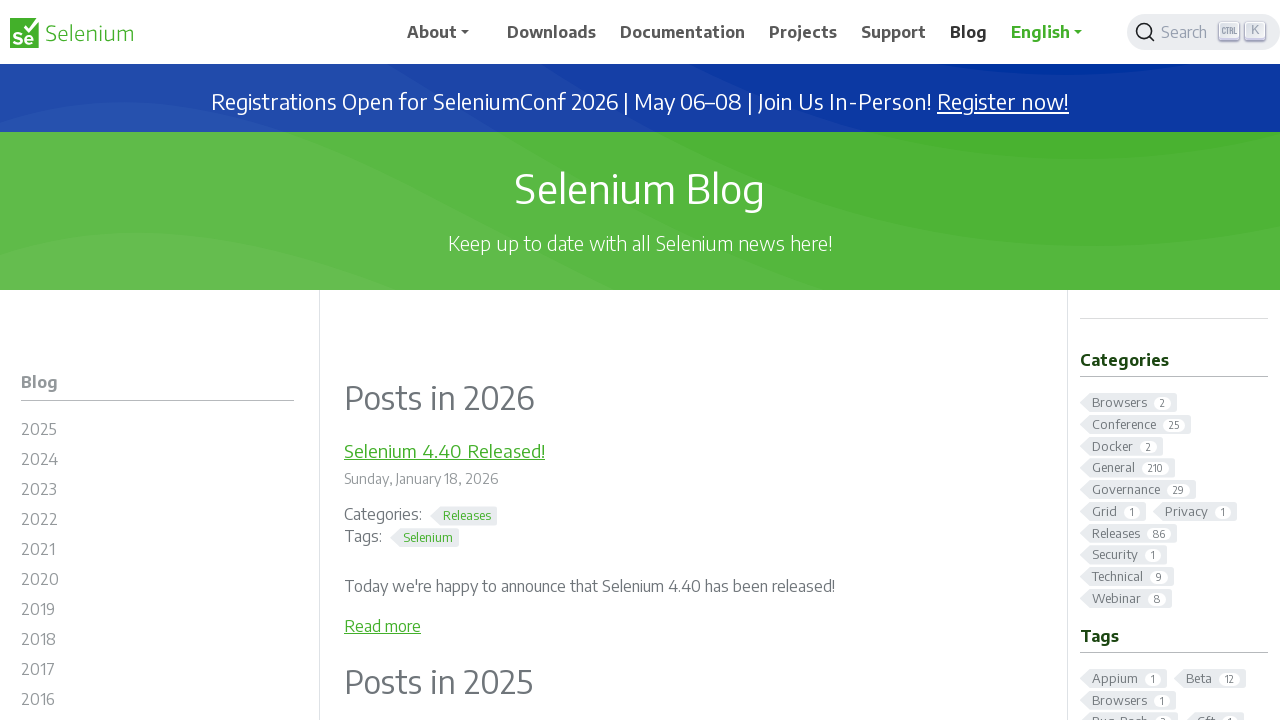

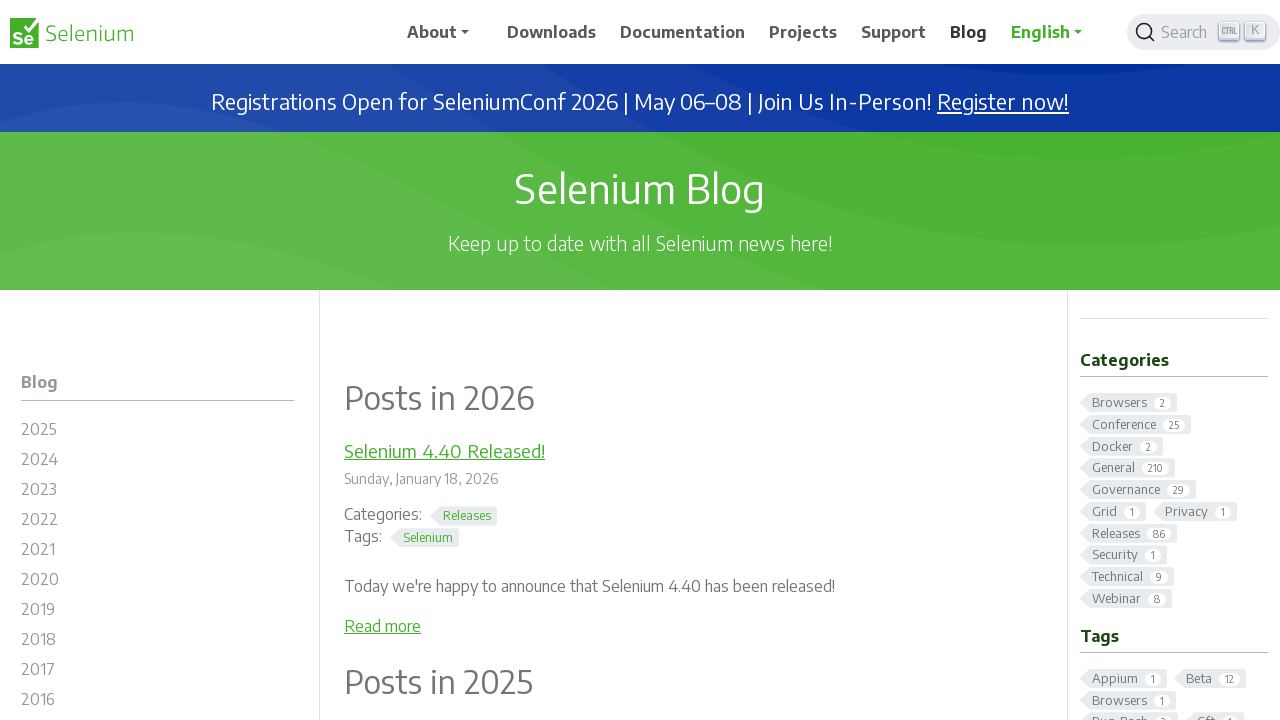